Tests checkbox functionality by clicking the first checkbox and toggling the second checkbox if it's already selected.

Starting URL: https://the-internet.herokuapp.com/checkboxes

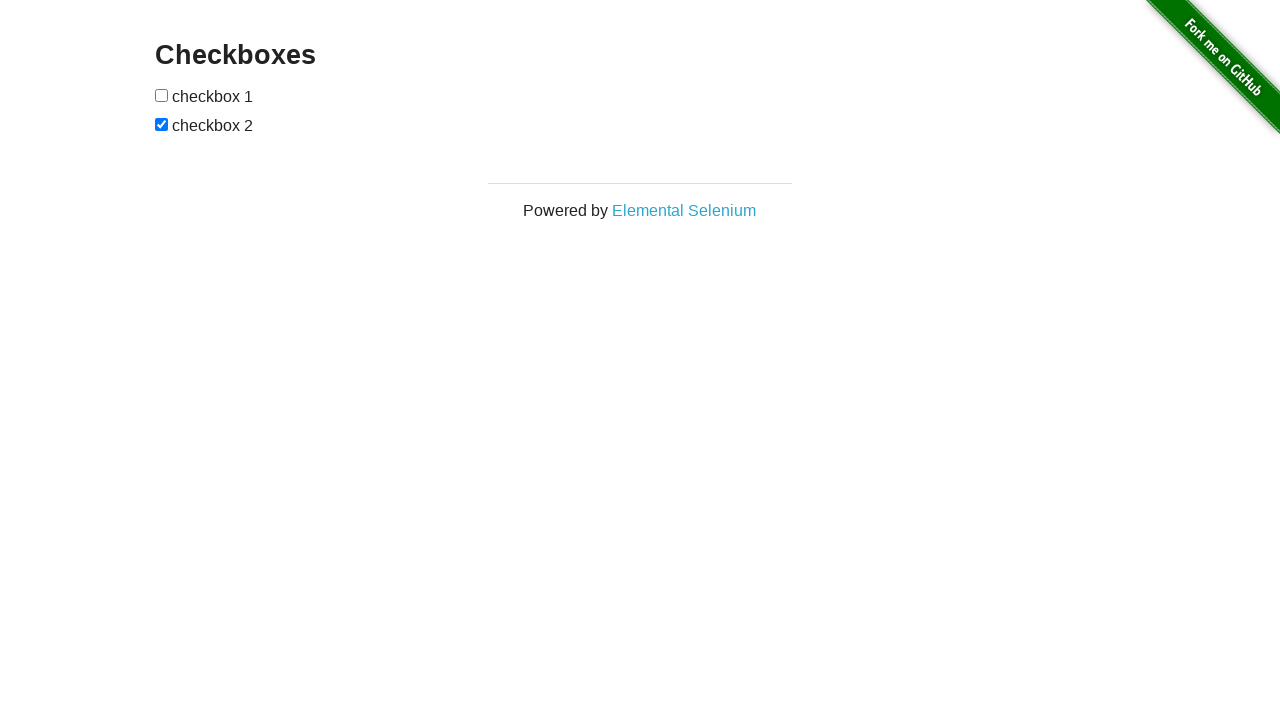

Clicked the first checkbox at (162, 95) on xpath=//*[@type='checkbox'][1]
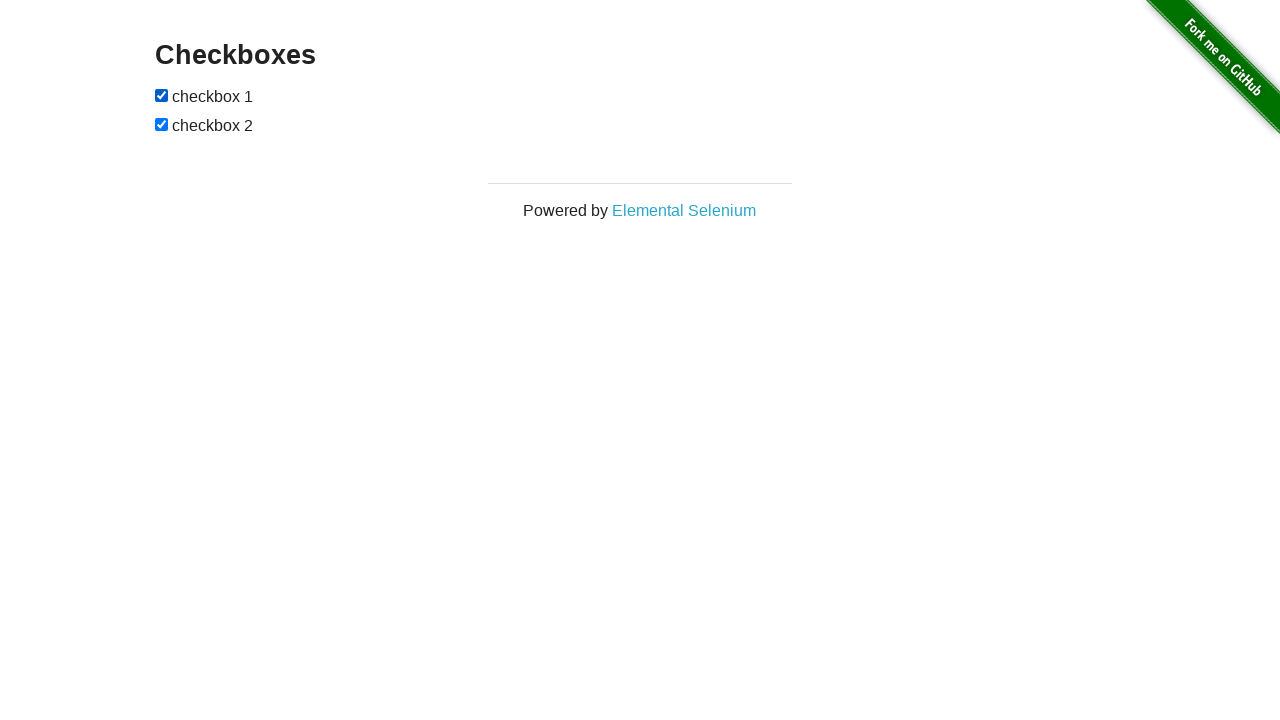

Located the second checkbox
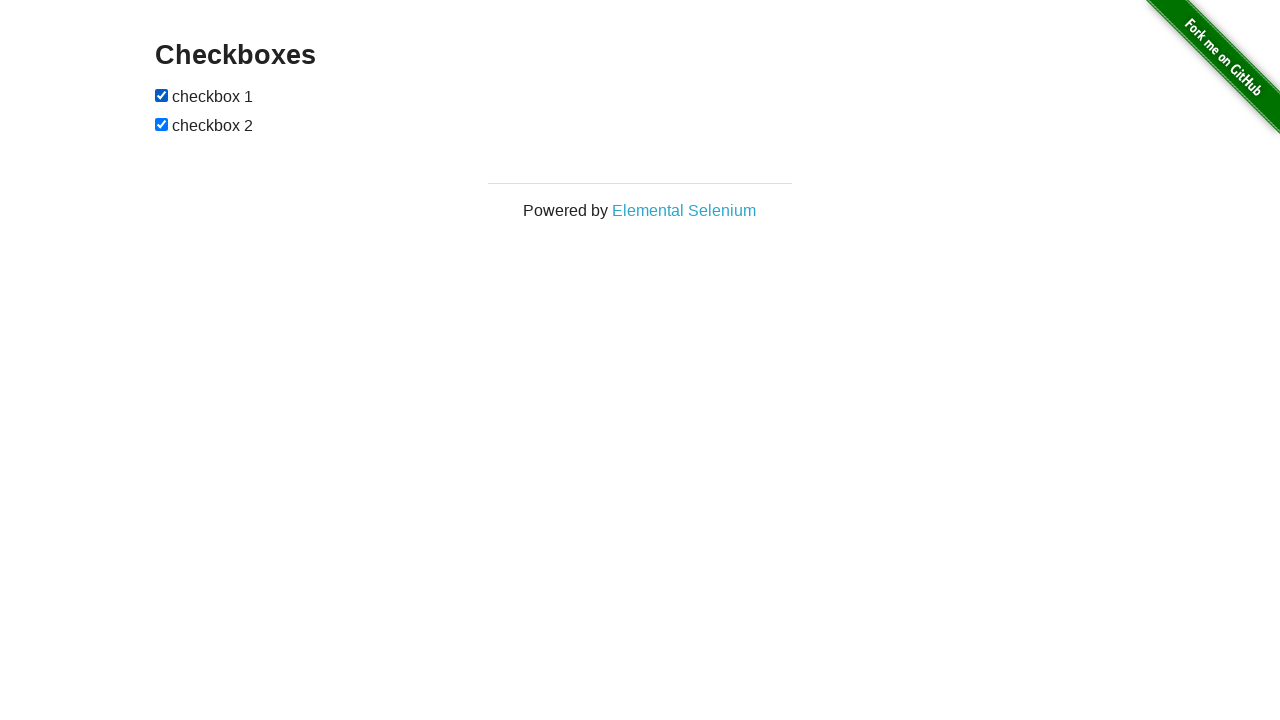

Verified that second checkbox is already selected
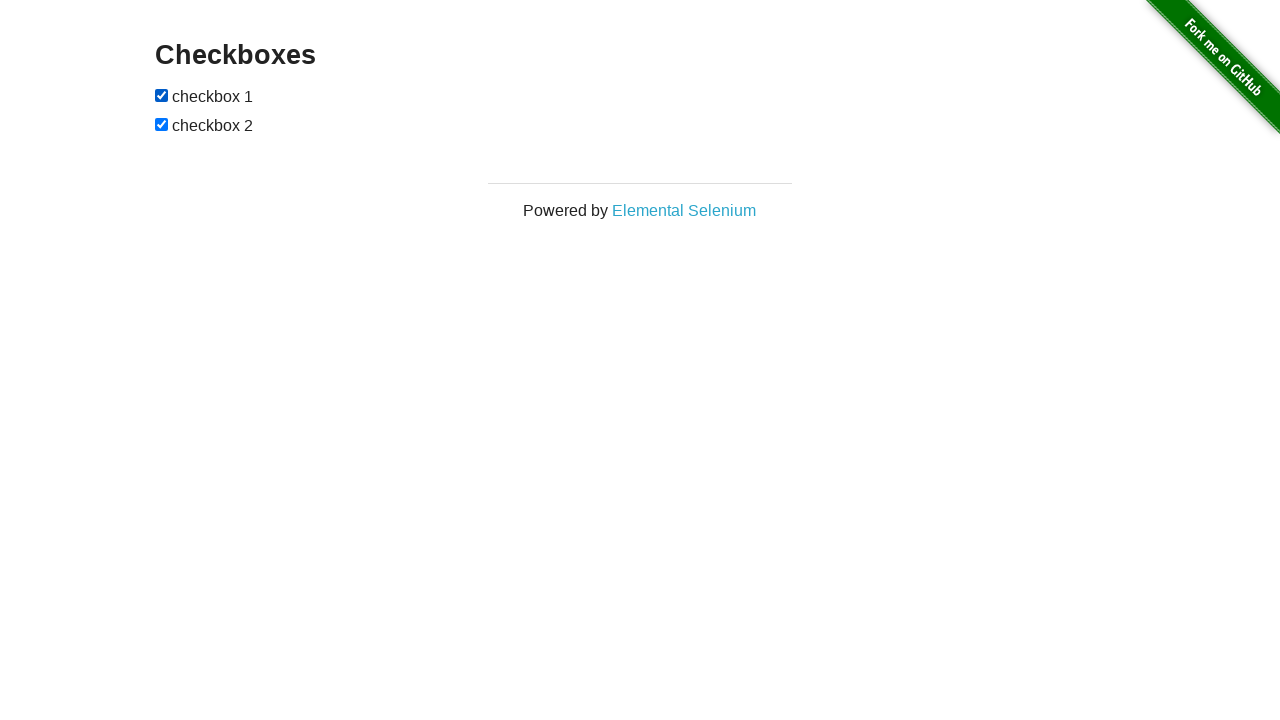

Toggled the second checkbox at (162, 124) on xpath=//*[@type='checkbox'][2]
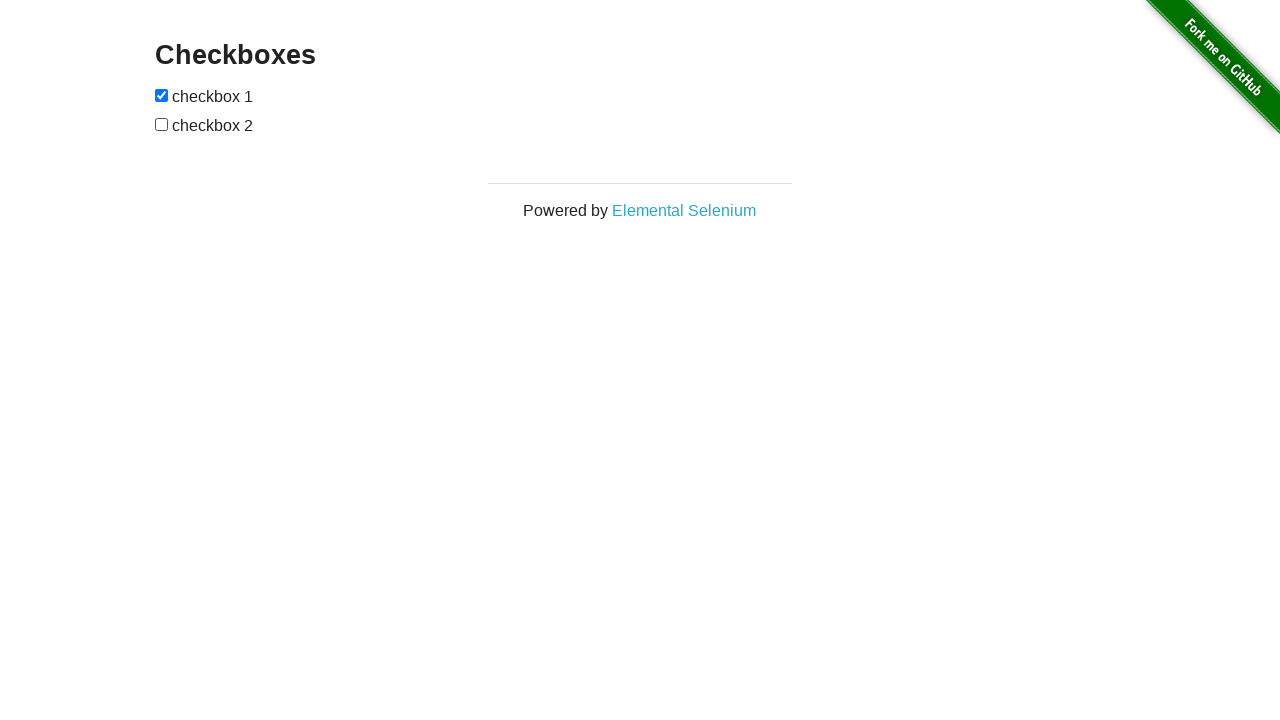

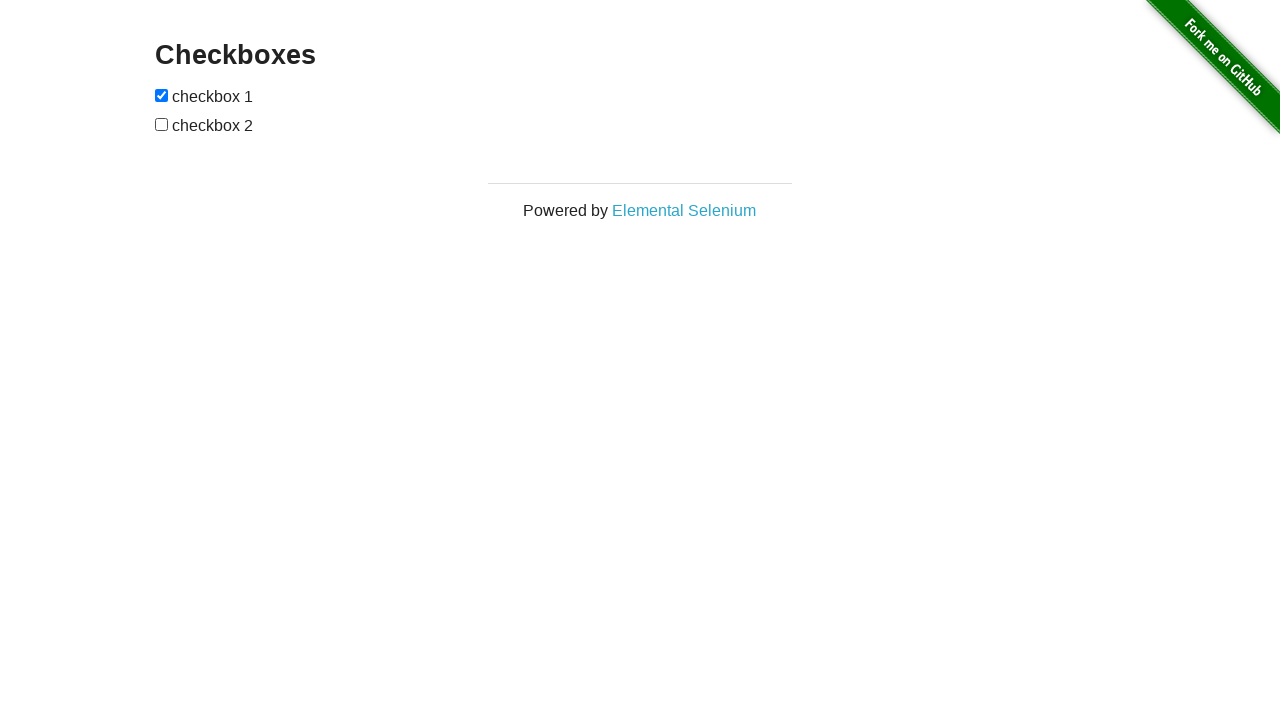